Tests that the Clear completed button displays the correct text.

Starting URL: https://demo.playwright.dev/todomvc

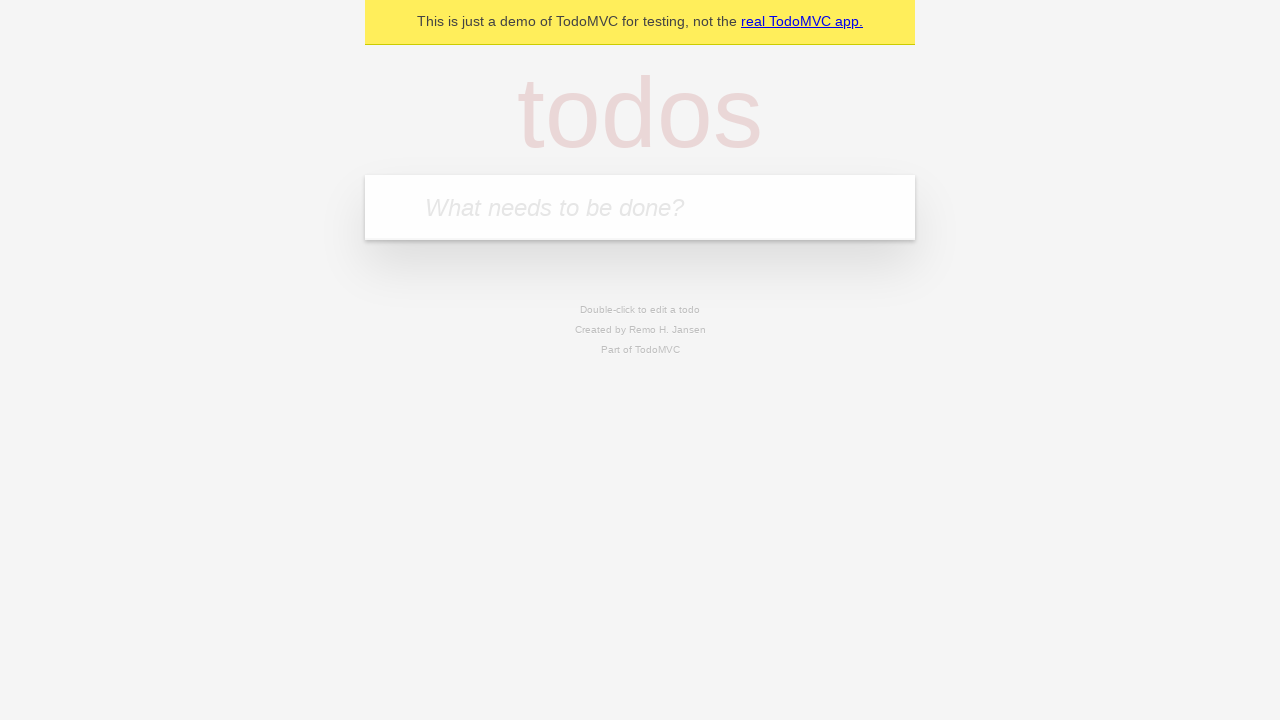

Filled todo input with 'buy some cheese' on internal:attr=[placeholder="What needs to be done?"i]
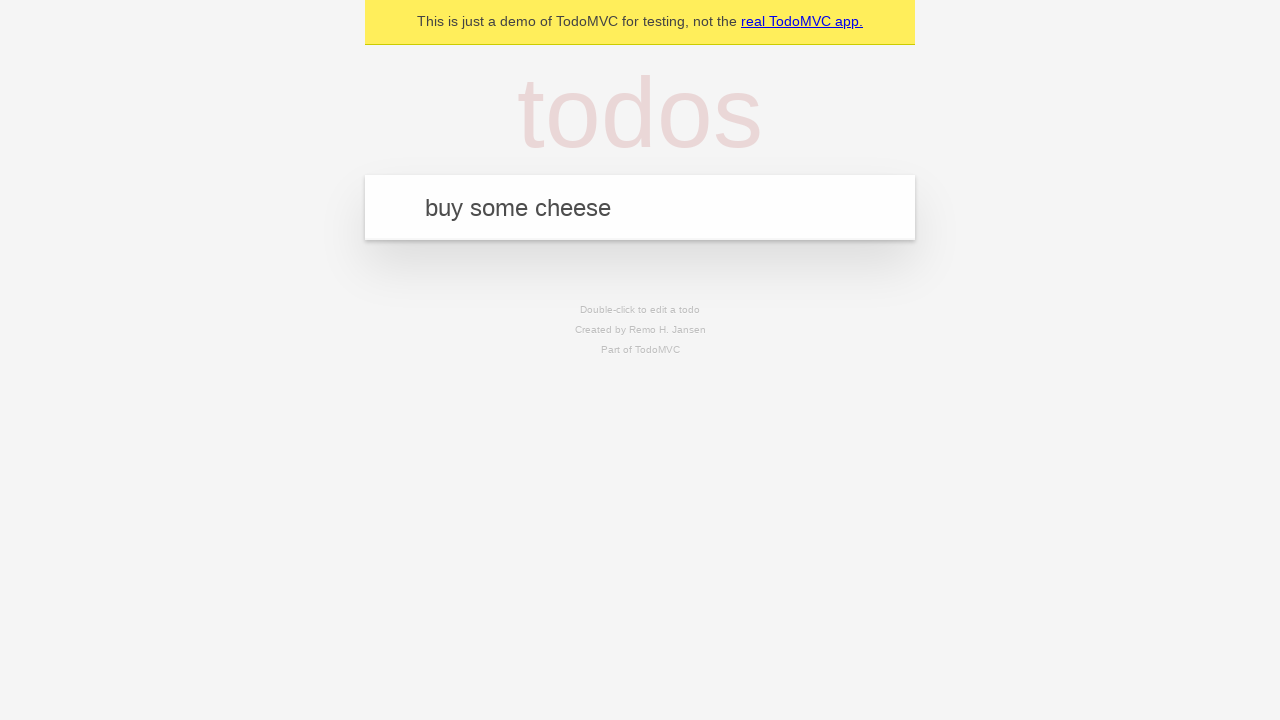

Pressed Enter to create first todo on internal:attr=[placeholder="What needs to be done?"i]
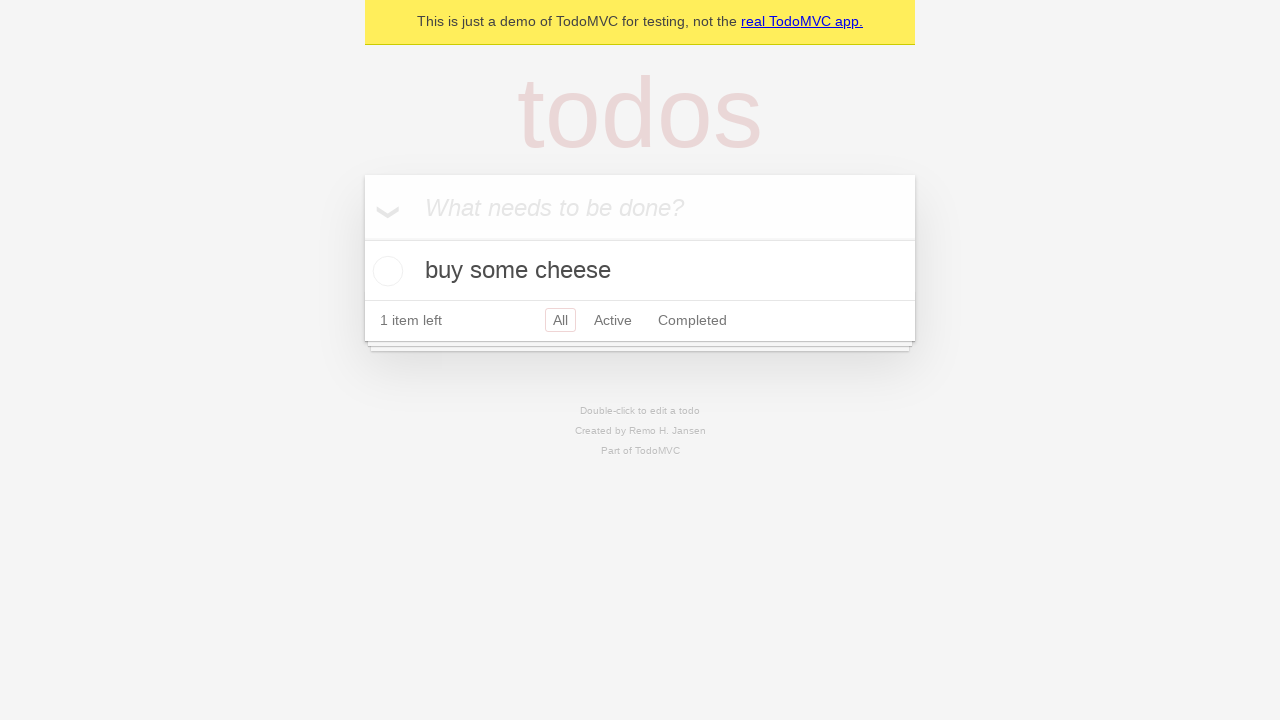

Filled todo input with 'feed the cat' on internal:attr=[placeholder="What needs to be done?"i]
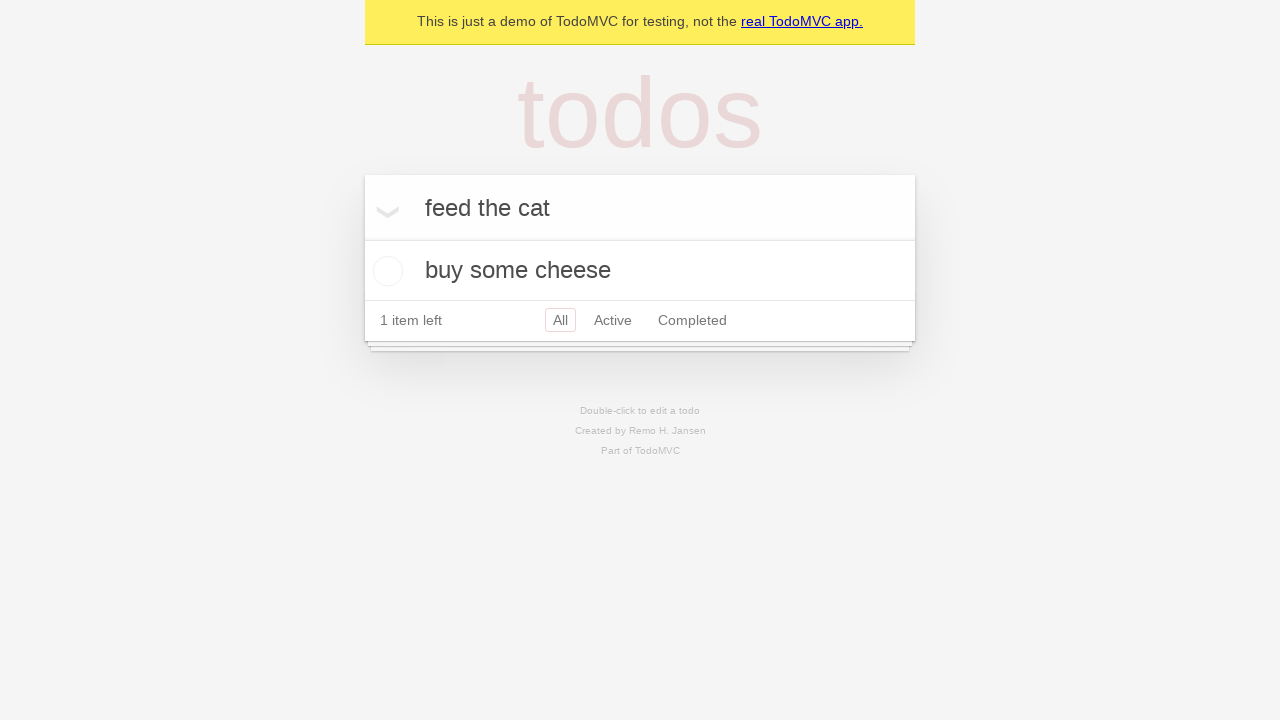

Pressed Enter to create second todo on internal:attr=[placeholder="What needs to be done?"i]
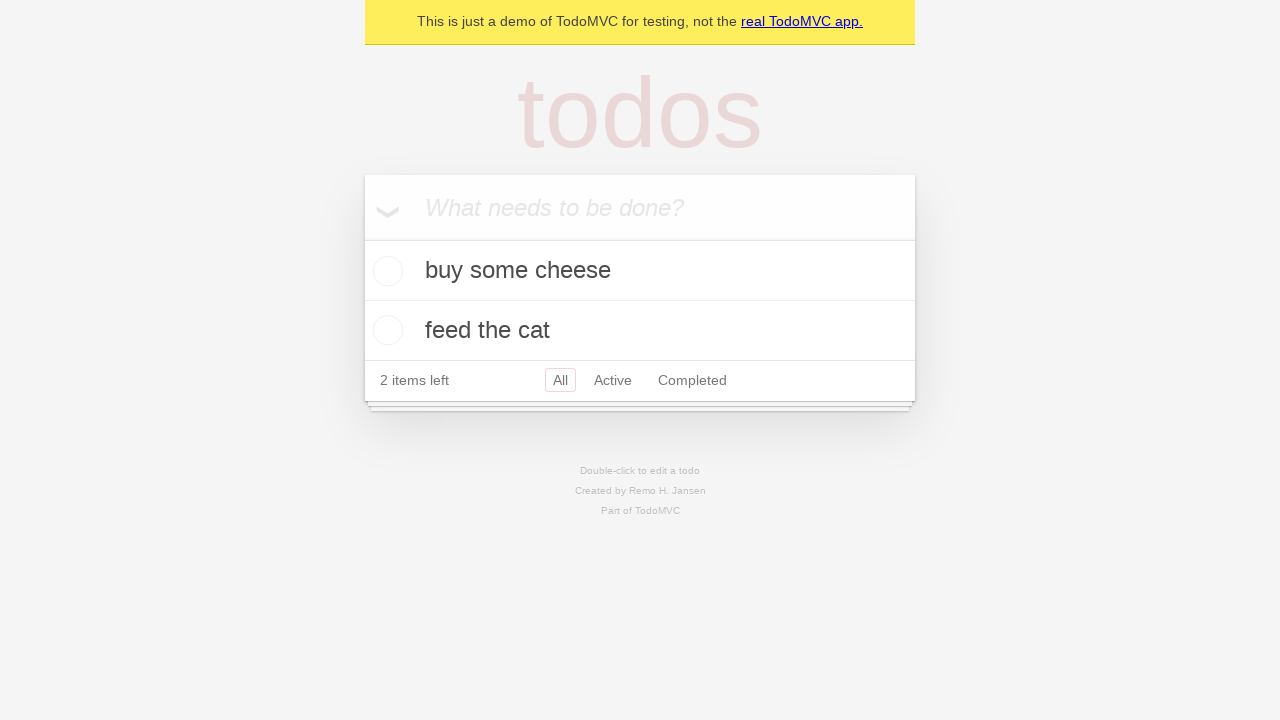

Filled todo input with 'book a doctors appointment' on internal:attr=[placeholder="What needs to be done?"i]
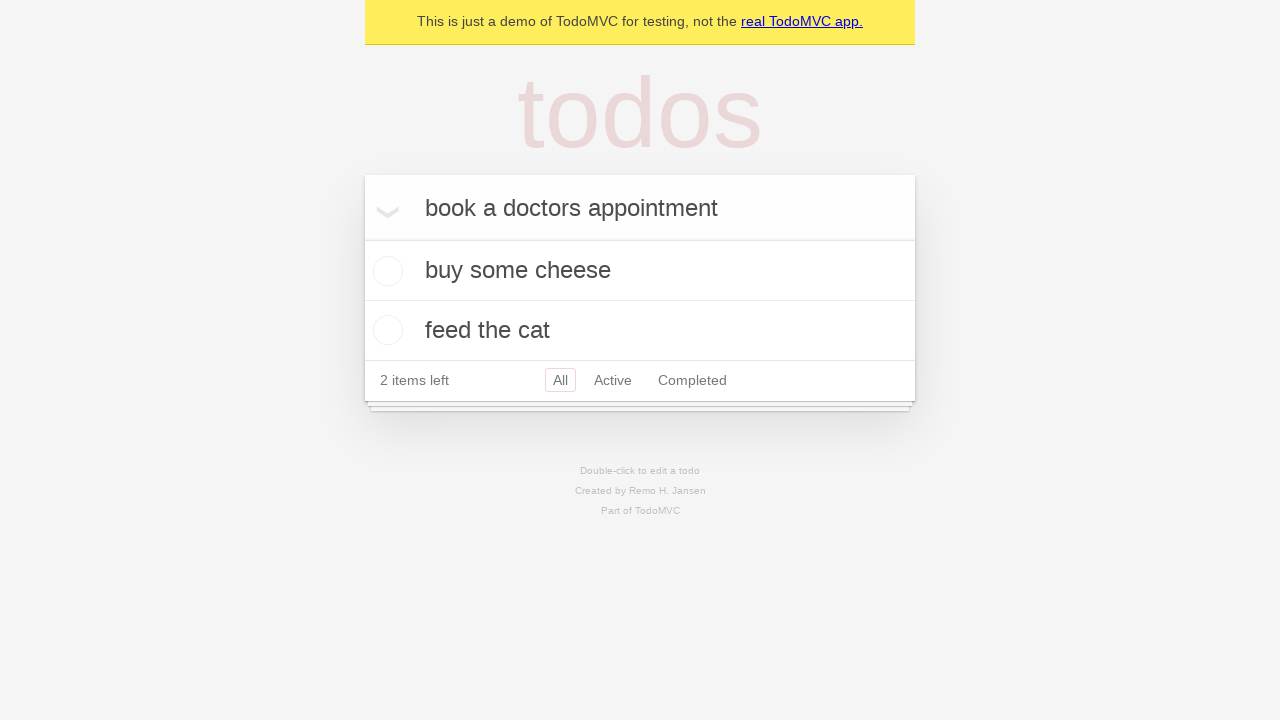

Pressed Enter to create third todo on internal:attr=[placeholder="What needs to be done?"i]
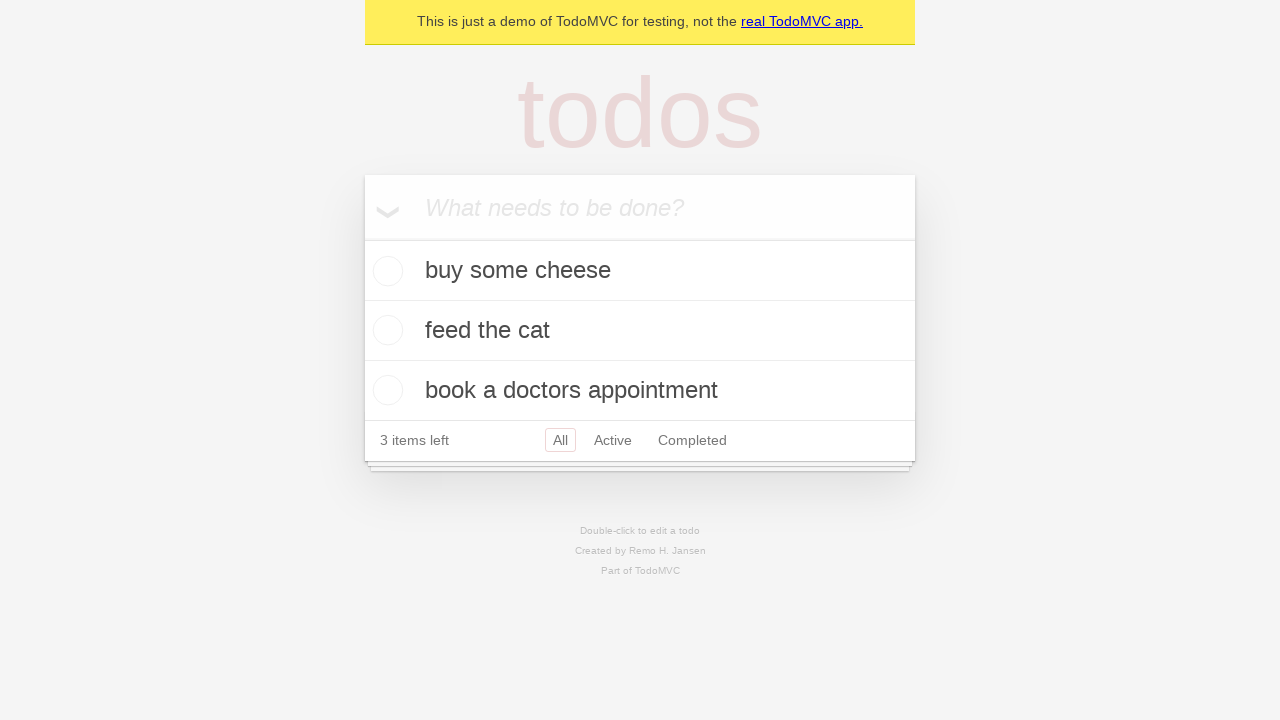

Waited for all 3 todos to be created
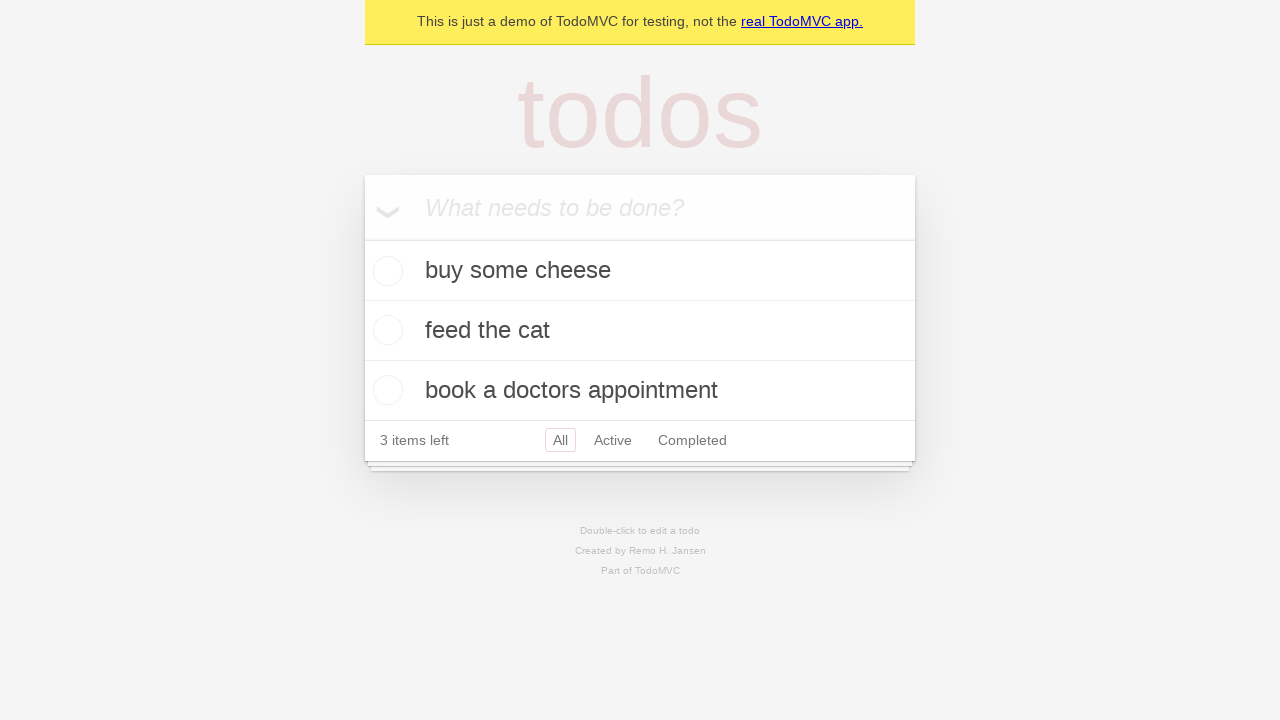

Checked the first todo item at (385, 271) on .todo-list li .toggle >> nth=0
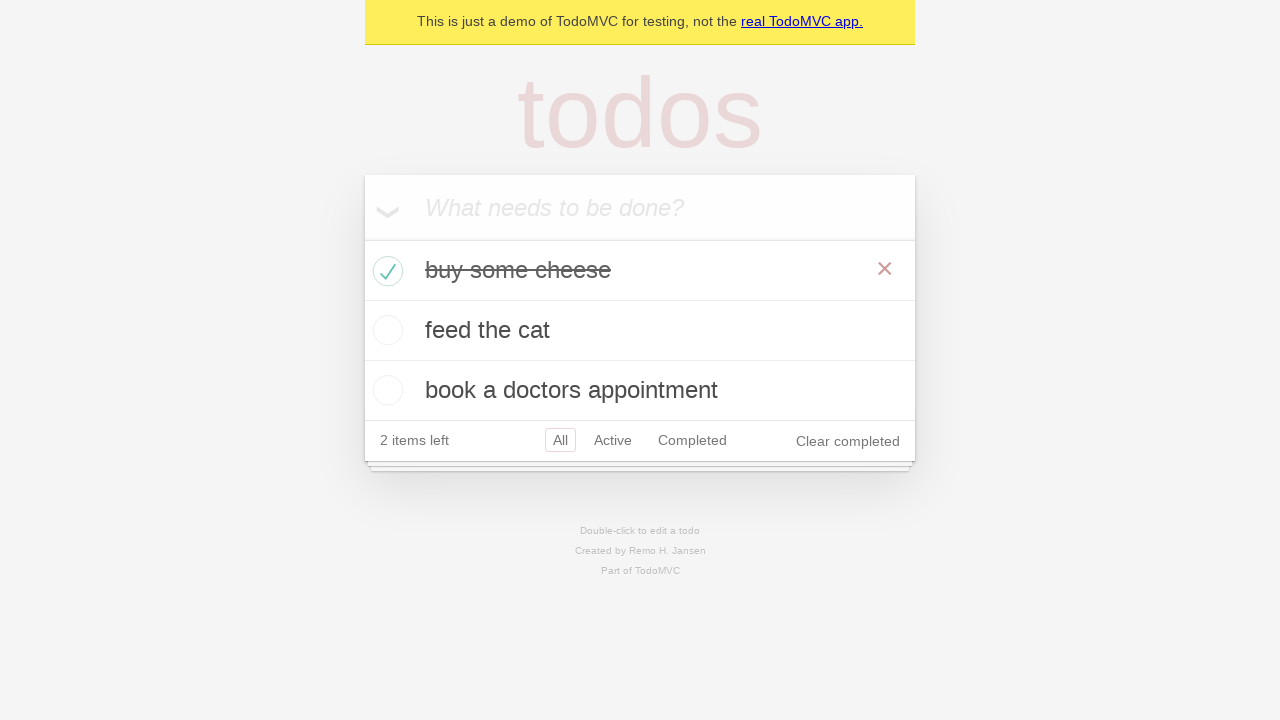

Waited for Clear completed button to appear and verified correct text
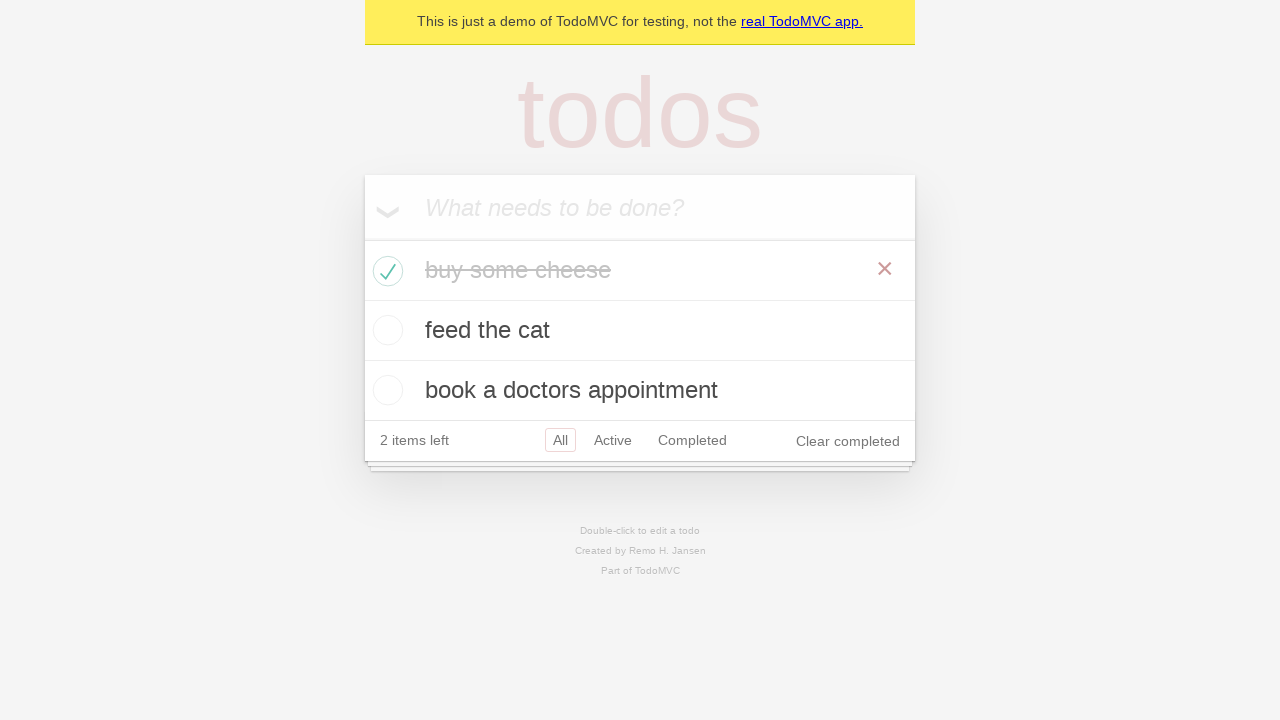

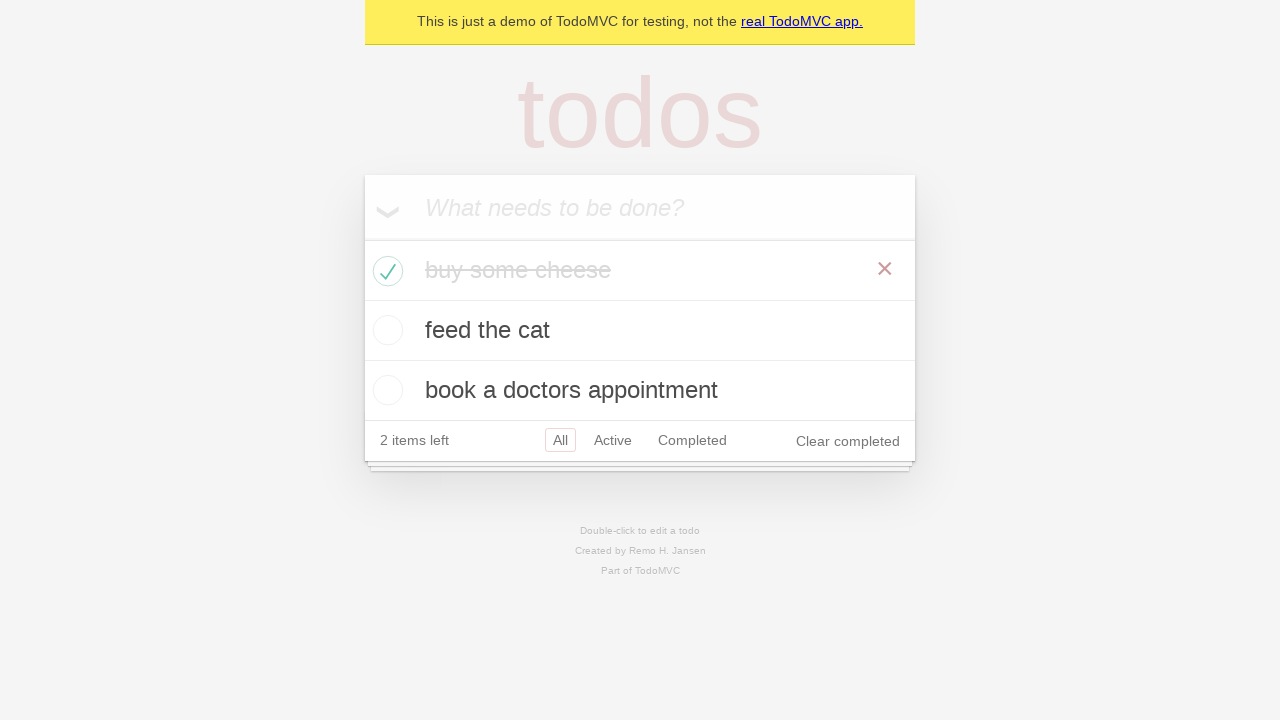